Tests opting out of A/B tests by adding a cookie after visiting the page, then refreshing to verify the opt-out took effect by checking the heading text changes from "A/B Test" to "No A/B Test".

Starting URL: http://the-internet.herokuapp.com/abtest

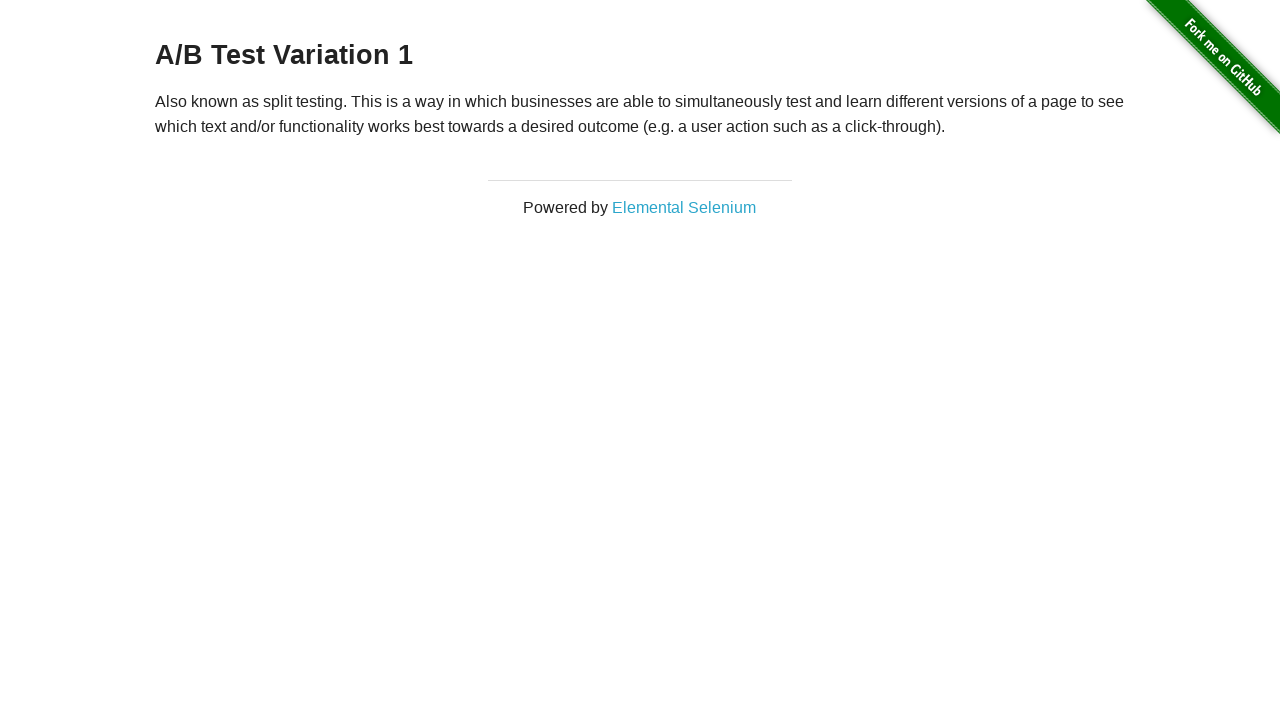

Located h3 heading element
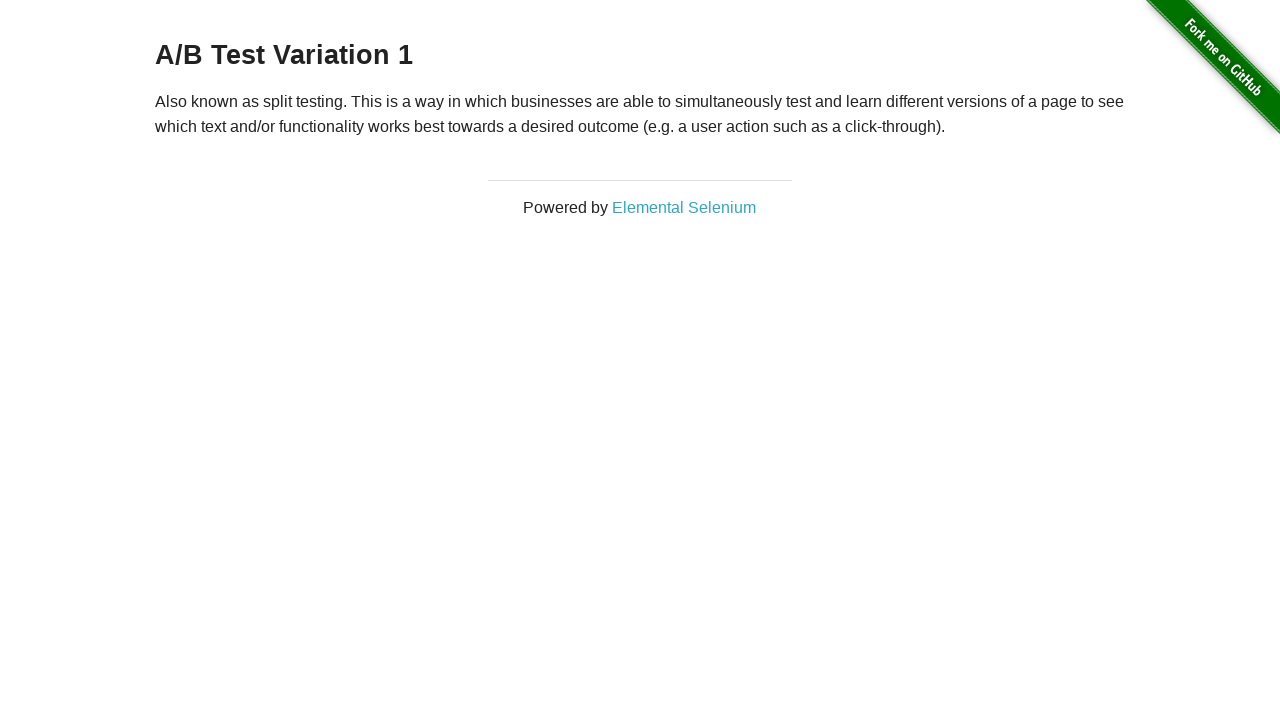

Retrieved heading text content
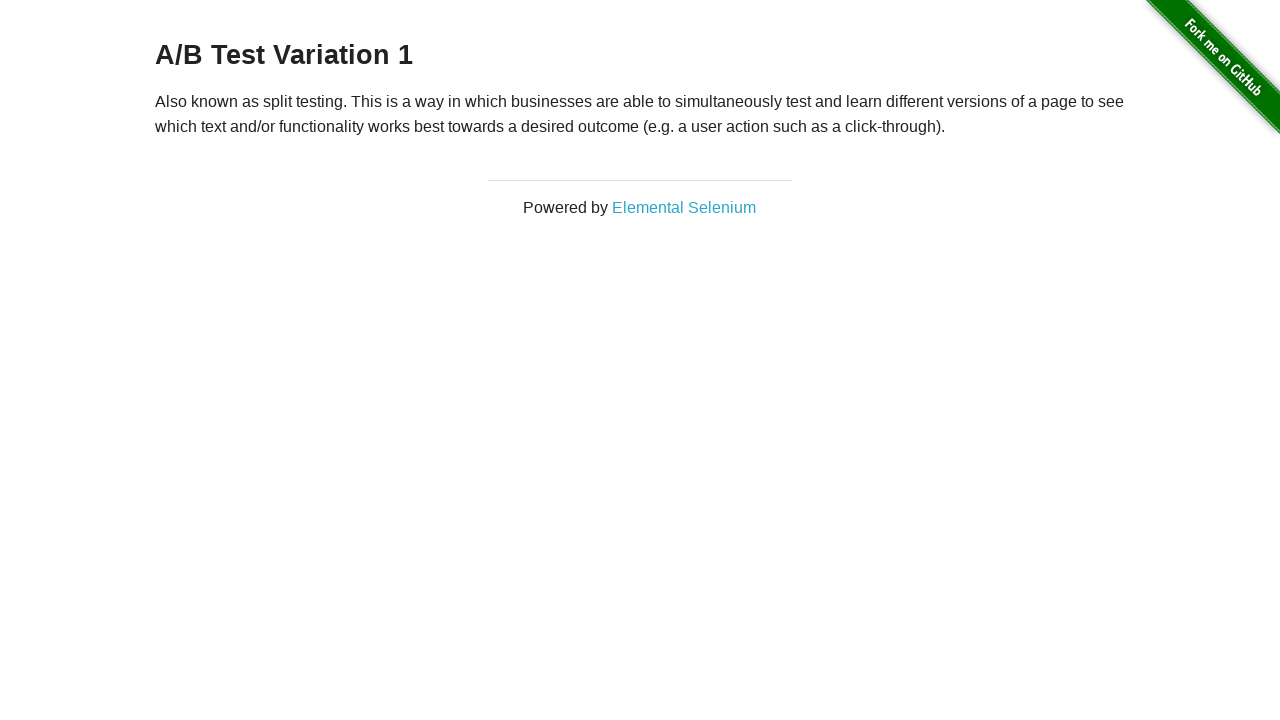

Verified heading text starts with 'A/B Test'
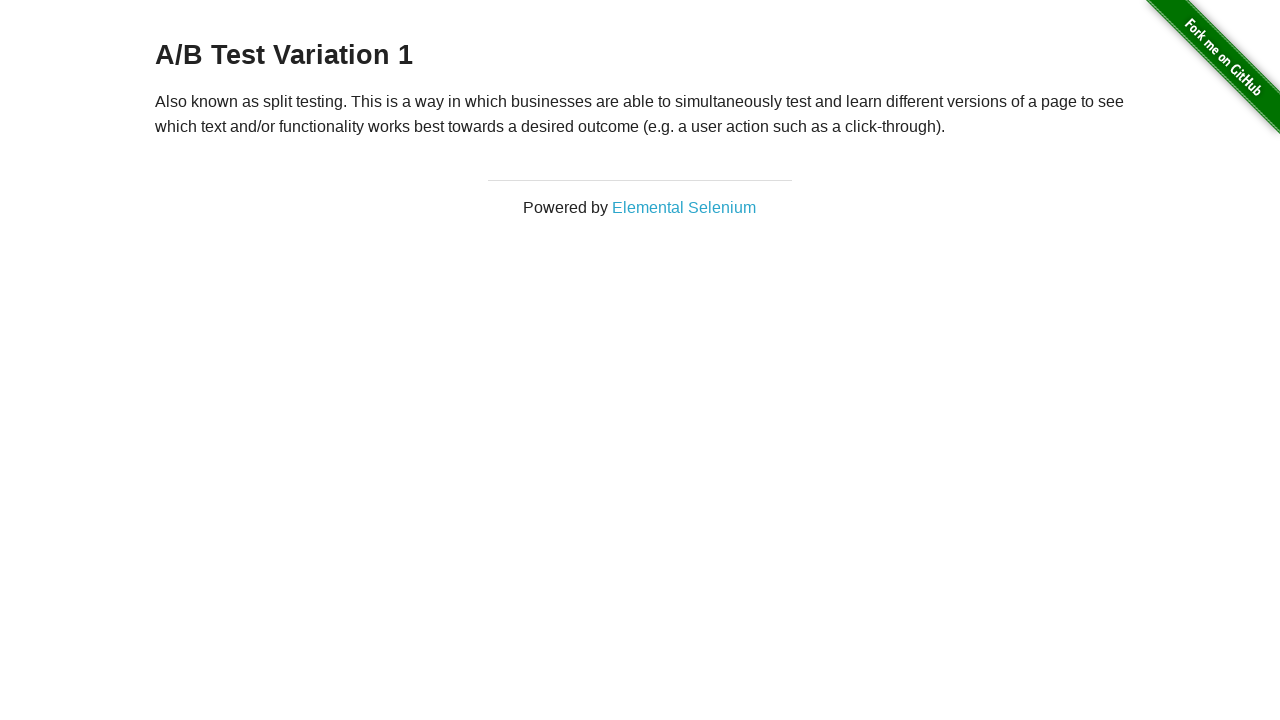

Added optimizelyOptOut cookie to context
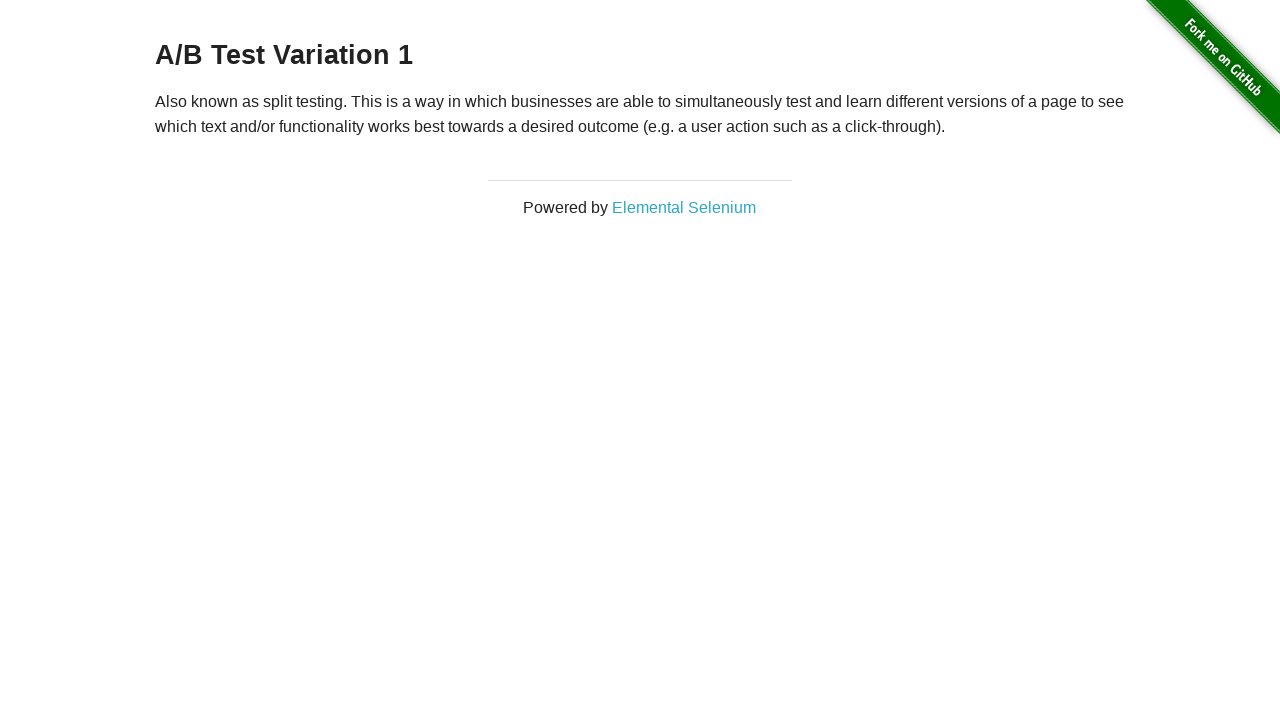

Reloaded page to apply opt-out cookie
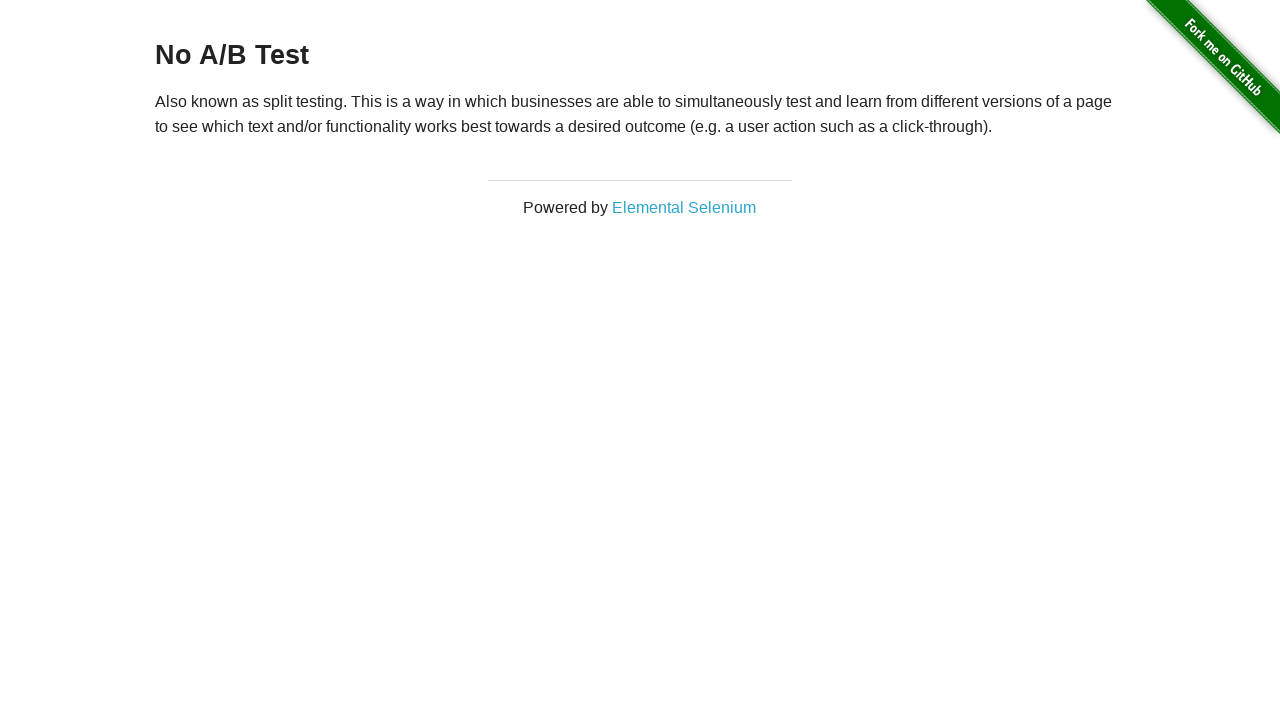

Retrieved heading text content after page reload
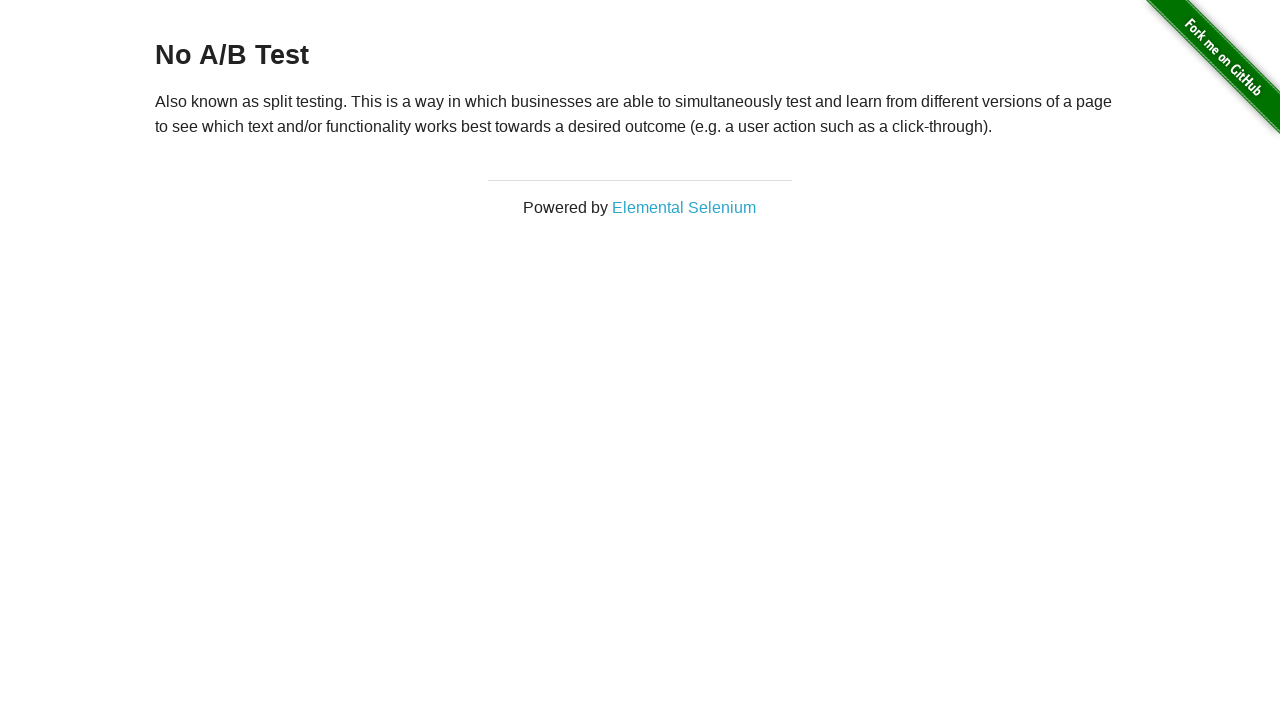

Verified heading text starts with 'No A/B Test' - opt-out successful
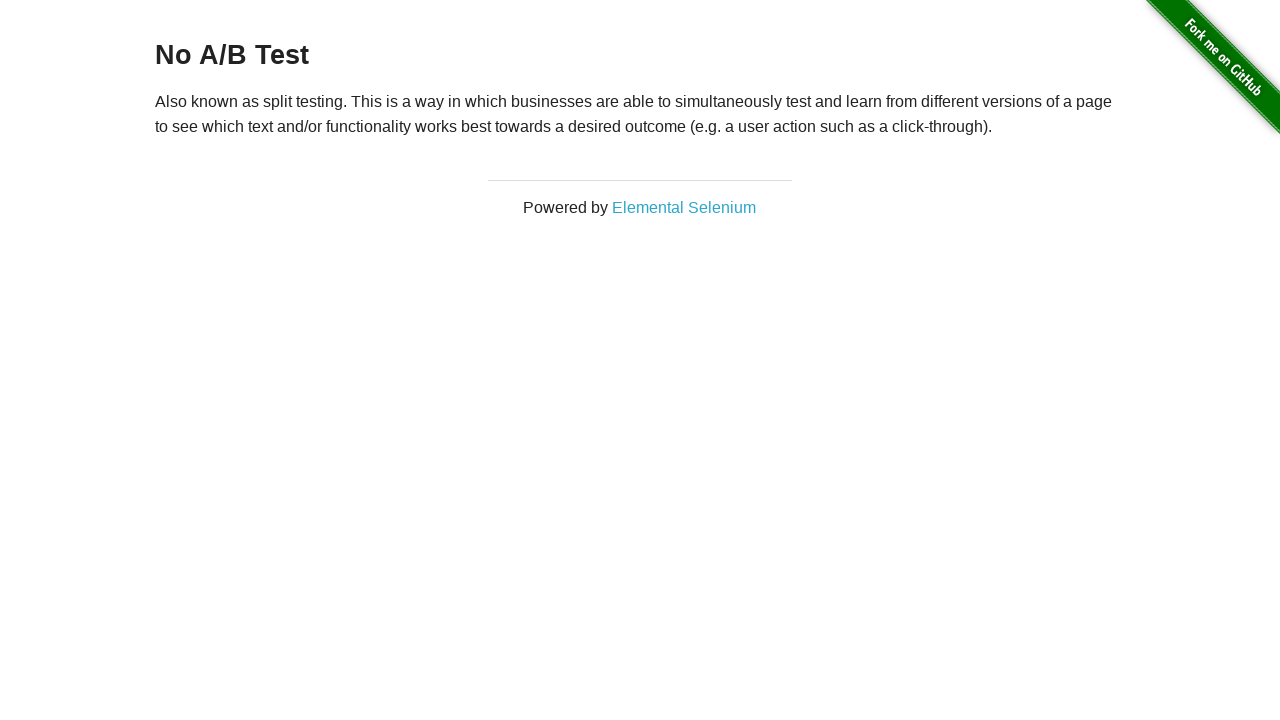

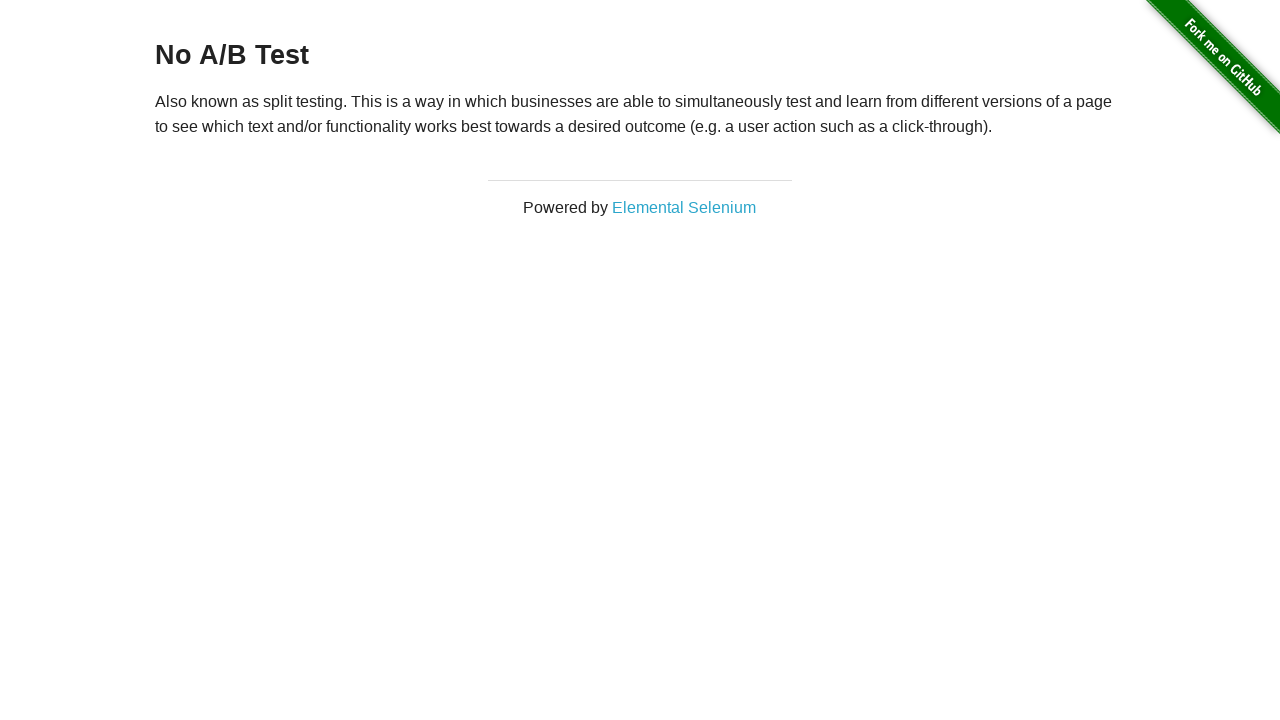